Tests navigation to File Upload page and then navigates back to the homepage using browser back button

Starting URL: https://the-internet.herokuapp.com/

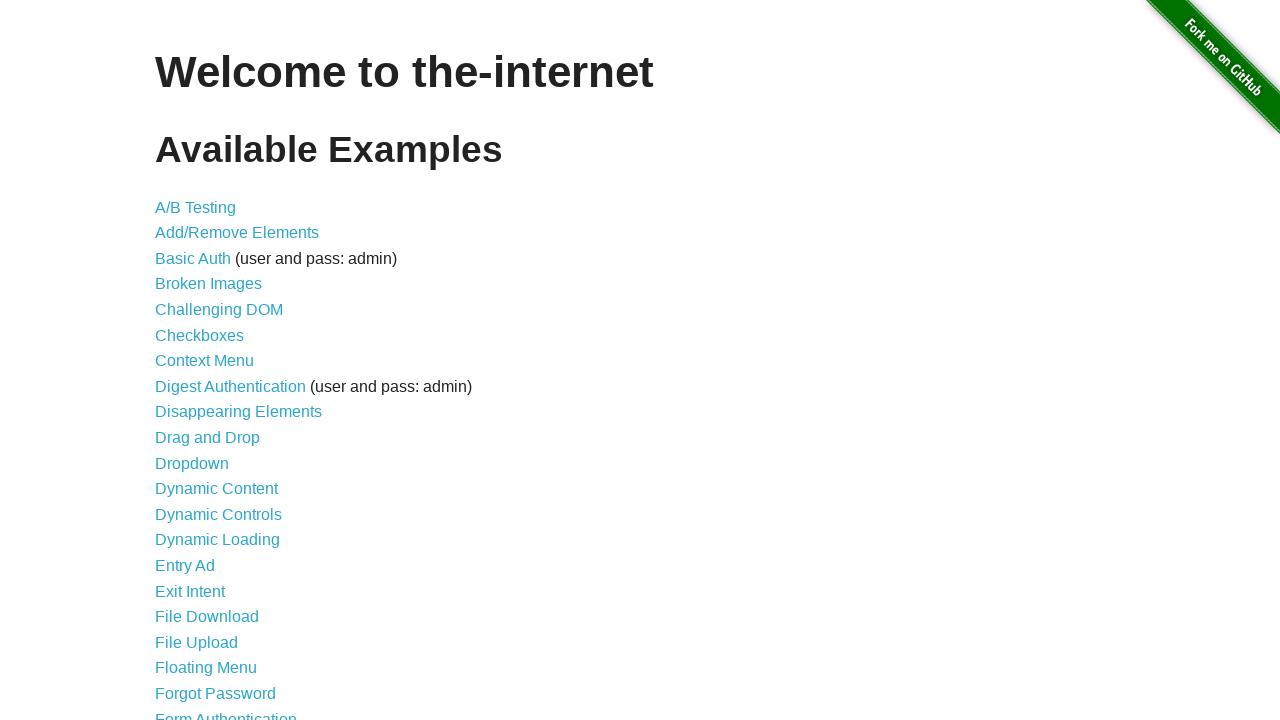

Clicked on File Upload link at (196, 642) on internal:role=link[name="File Upload"i]
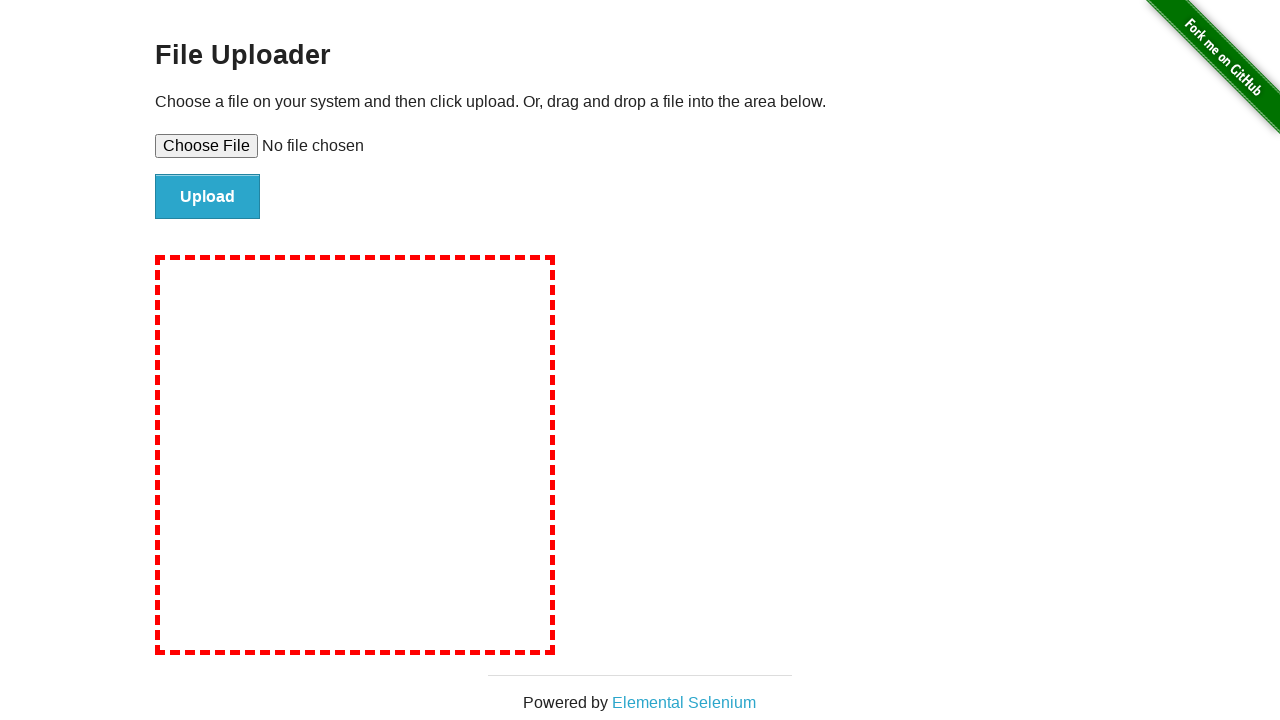

Navigated back to homepage using browser back button
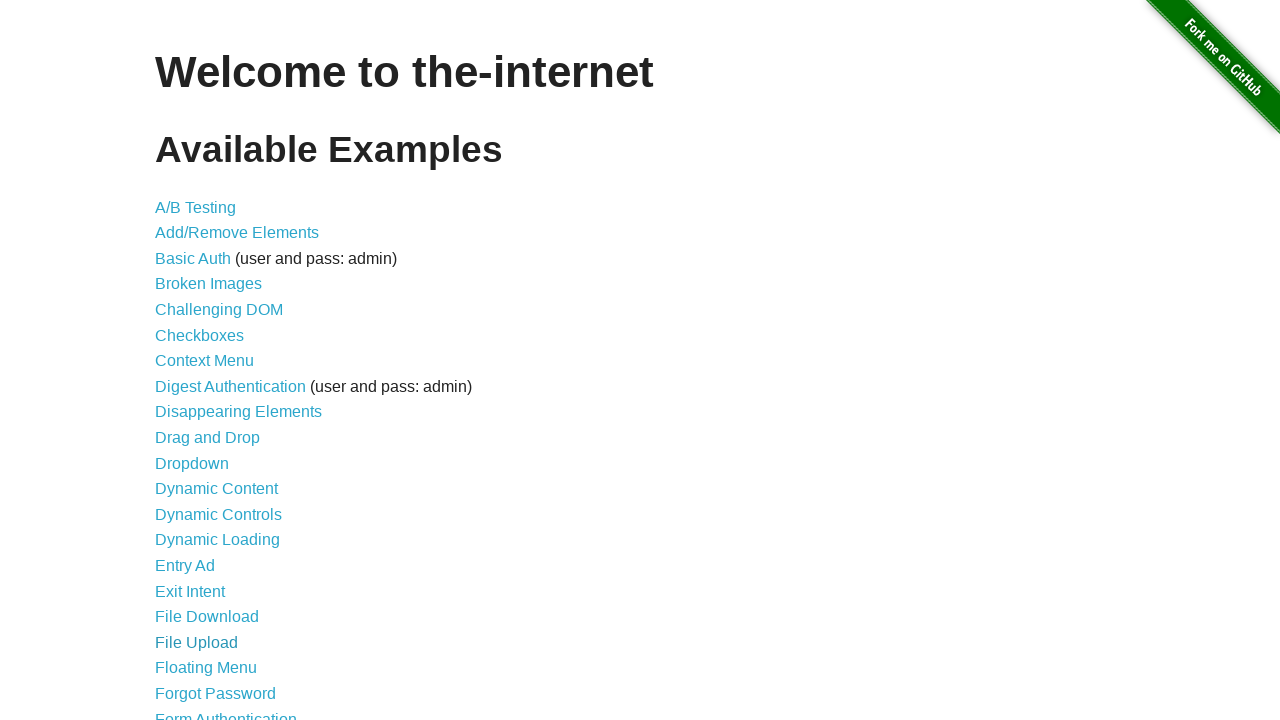

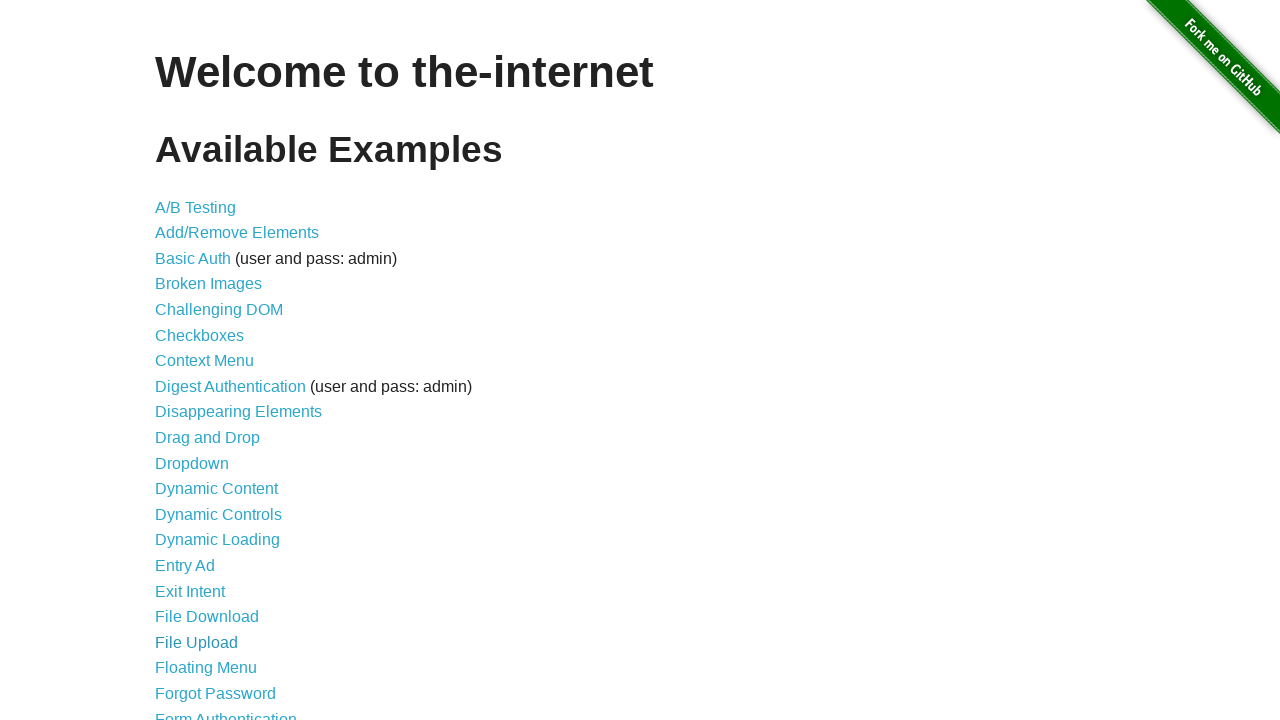